Tests dropdown and checkbox functionality on a flight booking practice page by selecting a senior citizen discount checkbox, incrementing adult passenger count to 5, and verifying round trip option enables the return date field.

Starting URL: https://rahulshettyacademy.com/dropdownsPractise/

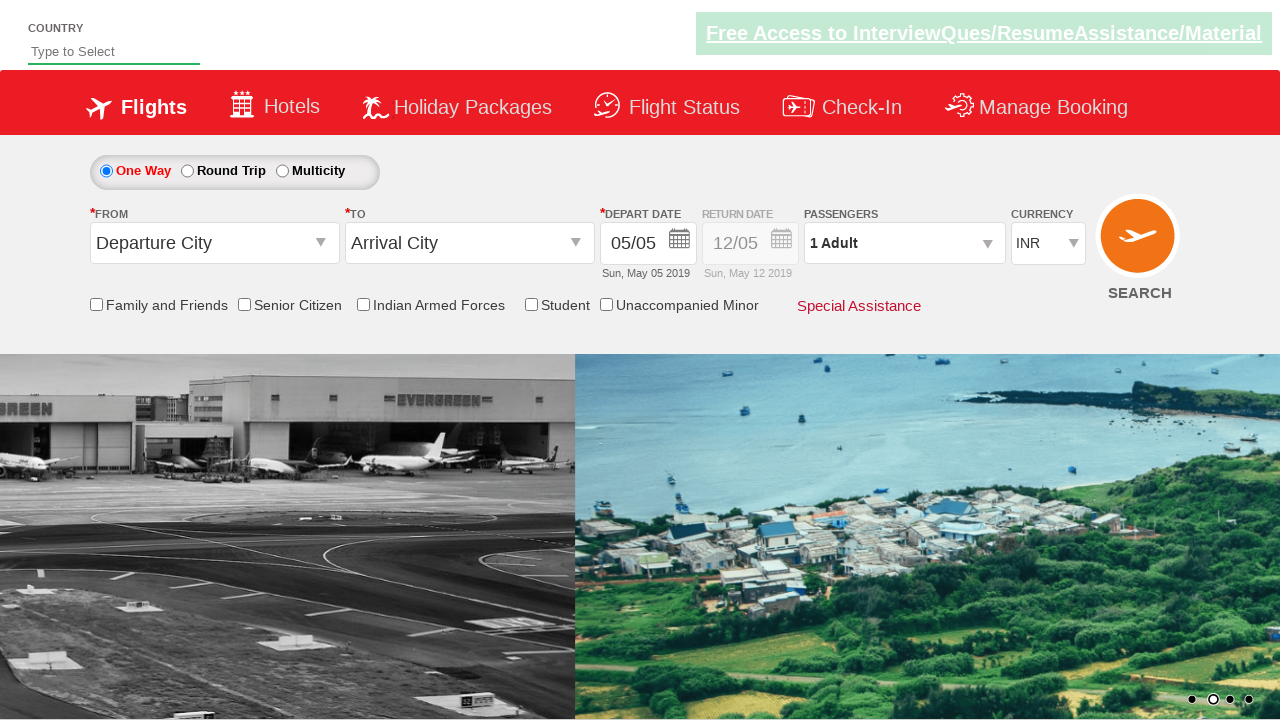

Clicked senior citizen discount checkbox at (244, 304) on input[id*='SeniorCitizenDiscount']
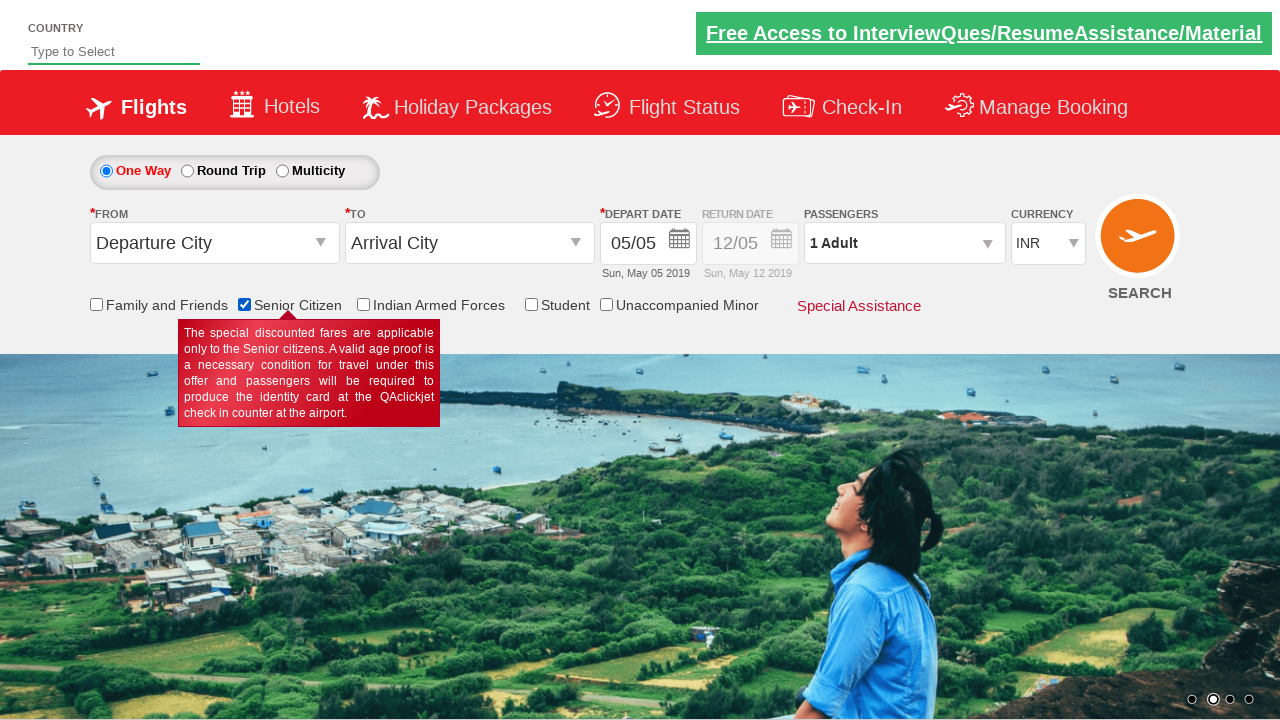

Verified senior citizen discount checkbox is selected
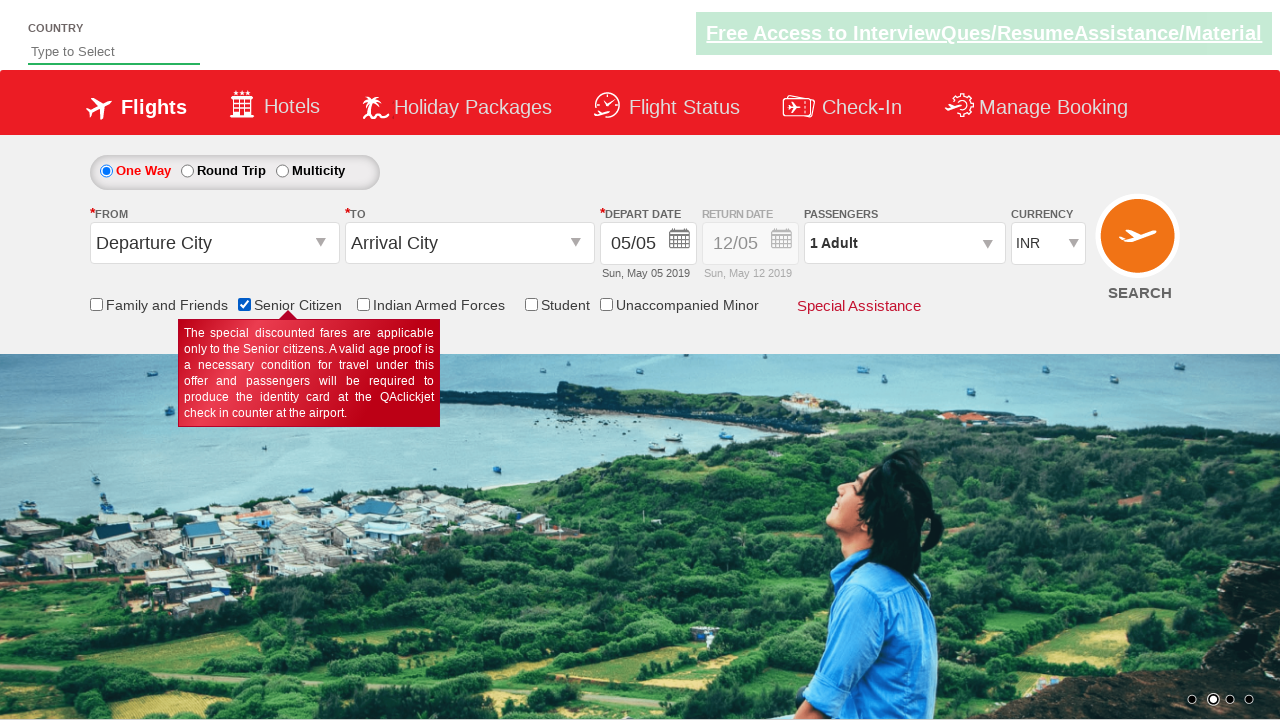

Clicked on passenger info dropdown to open it at (904, 243) on #divpaxinfo
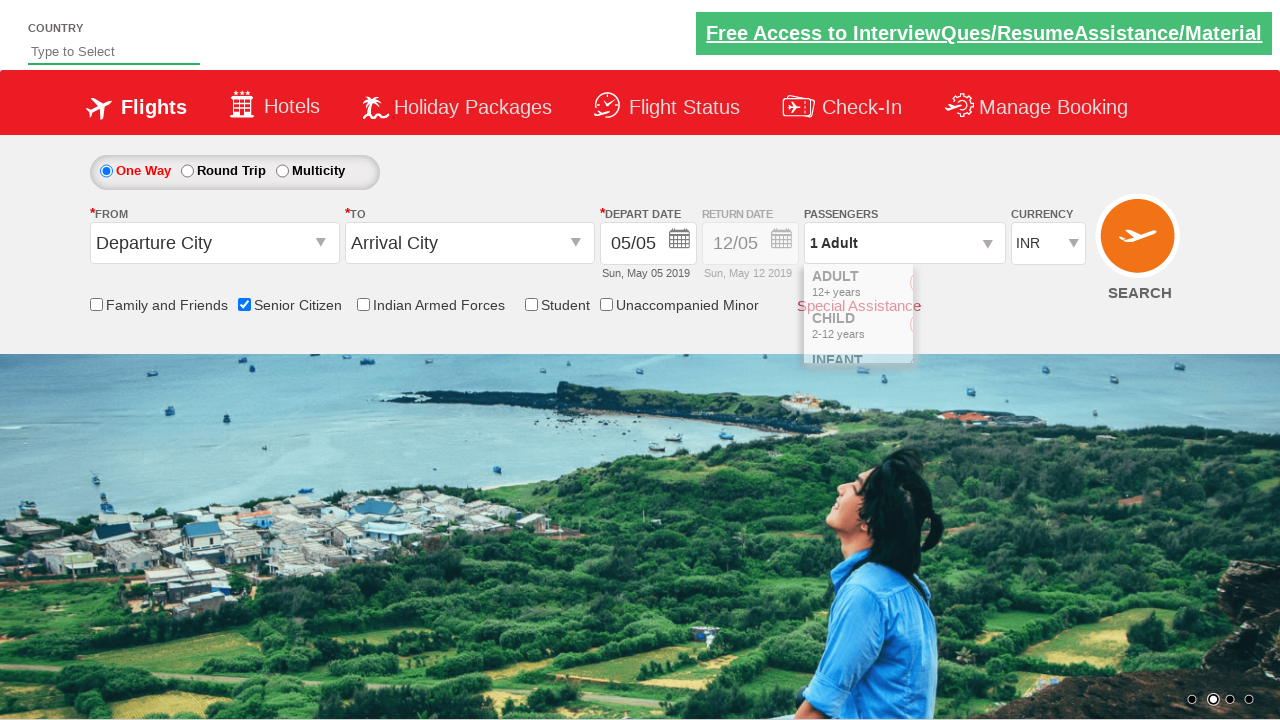

Waited for dropdown to open
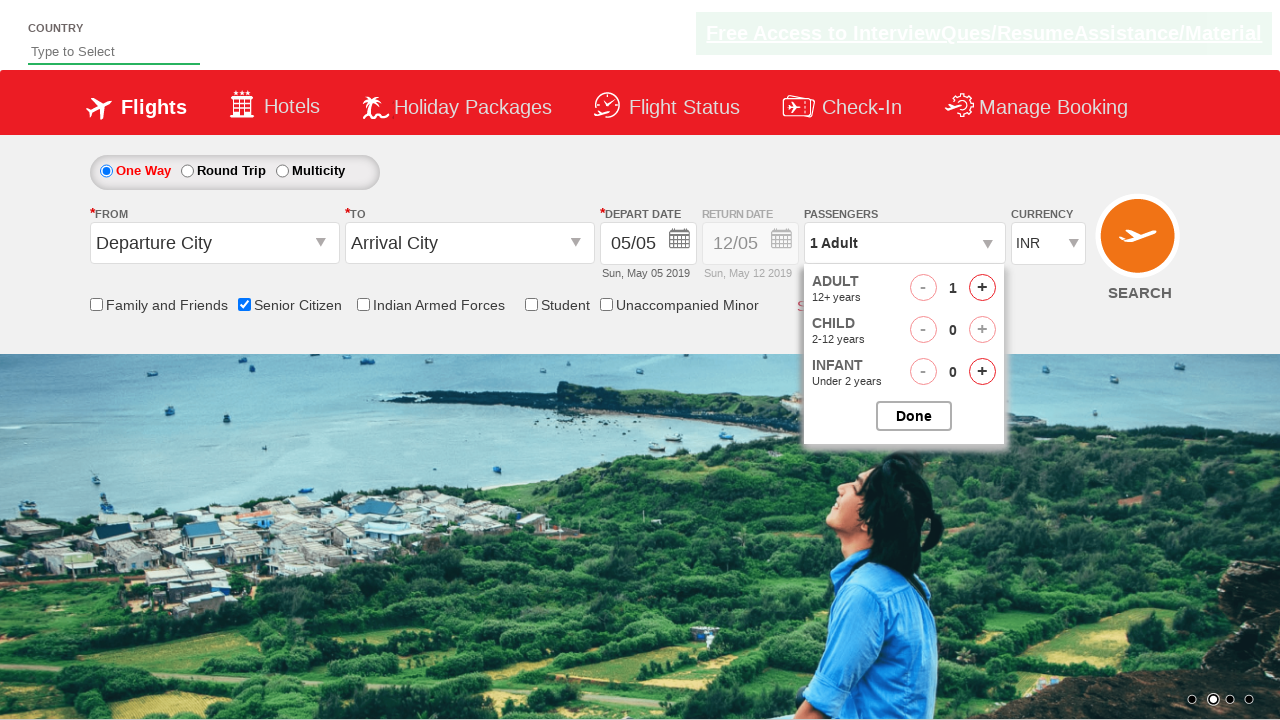

Incremented adult passenger count (iteration 1 of 4) at (982, 288) on #hrefIncAdt
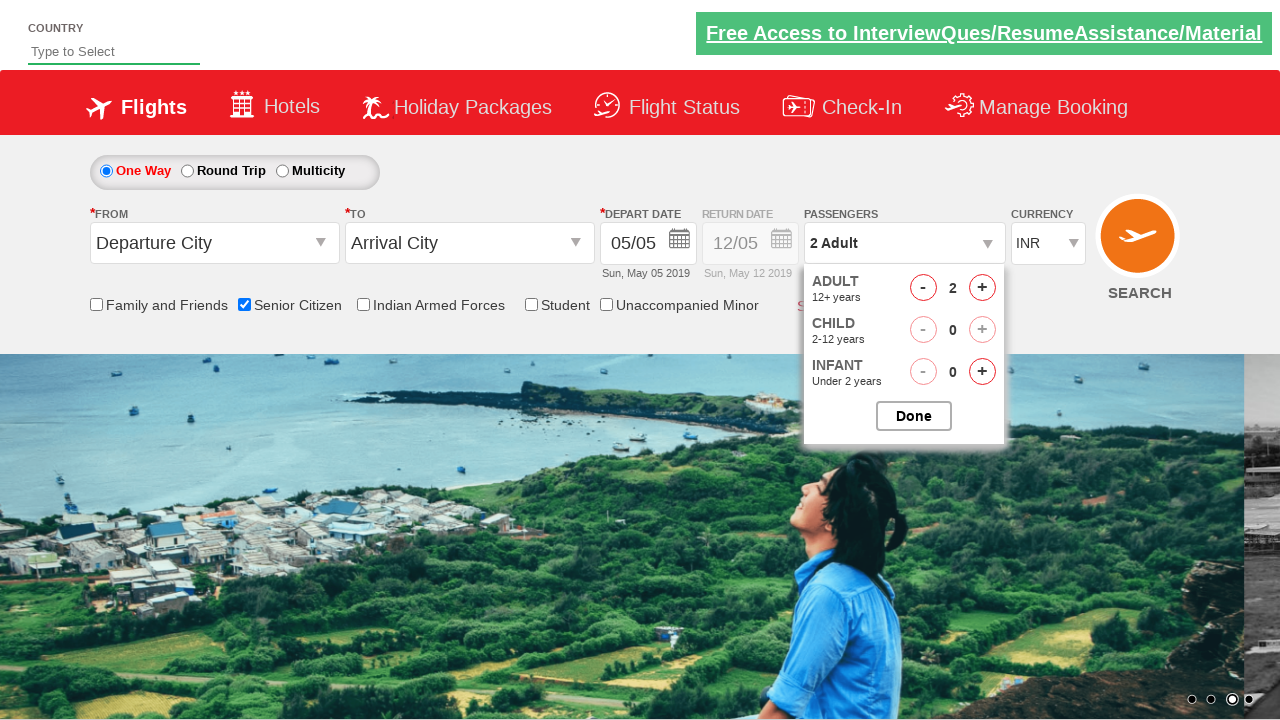

Incremented adult passenger count (iteration 2 of 4) at (982, 288) on #hrefIncAdt
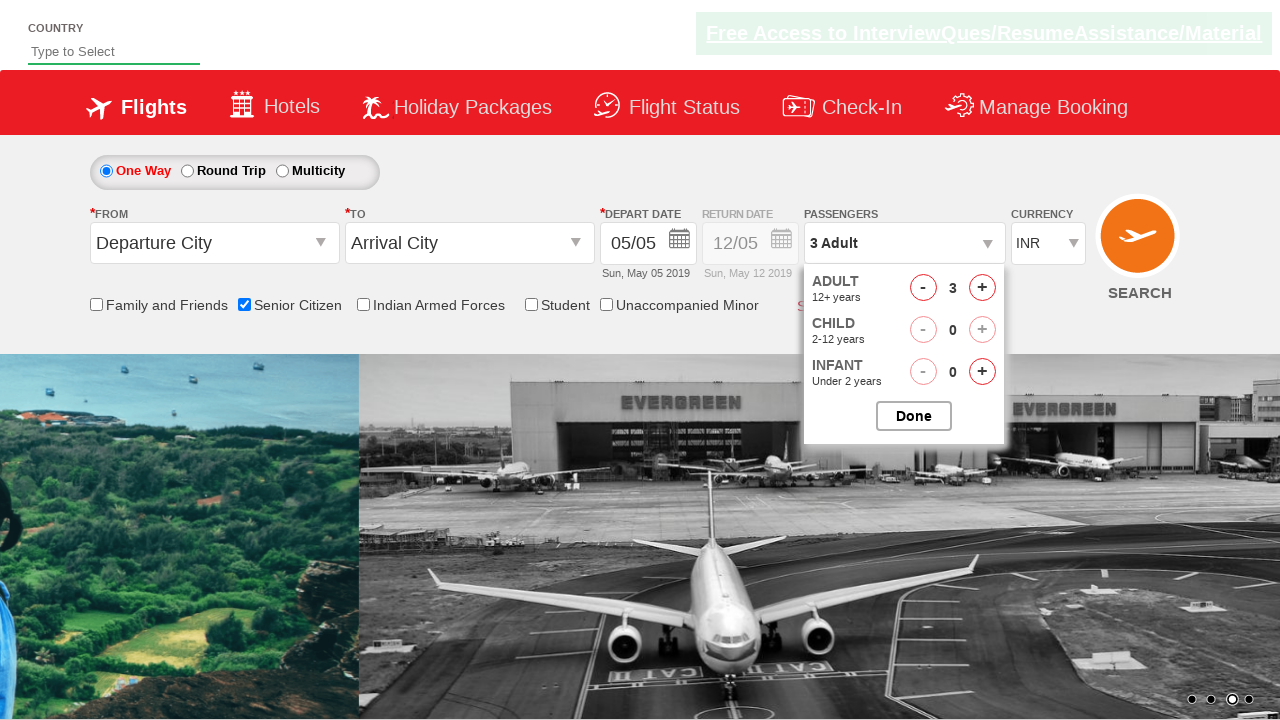

Incremented adult passenger count (iteration 3 of 4) at (982, 288) on #hrefIncAdt
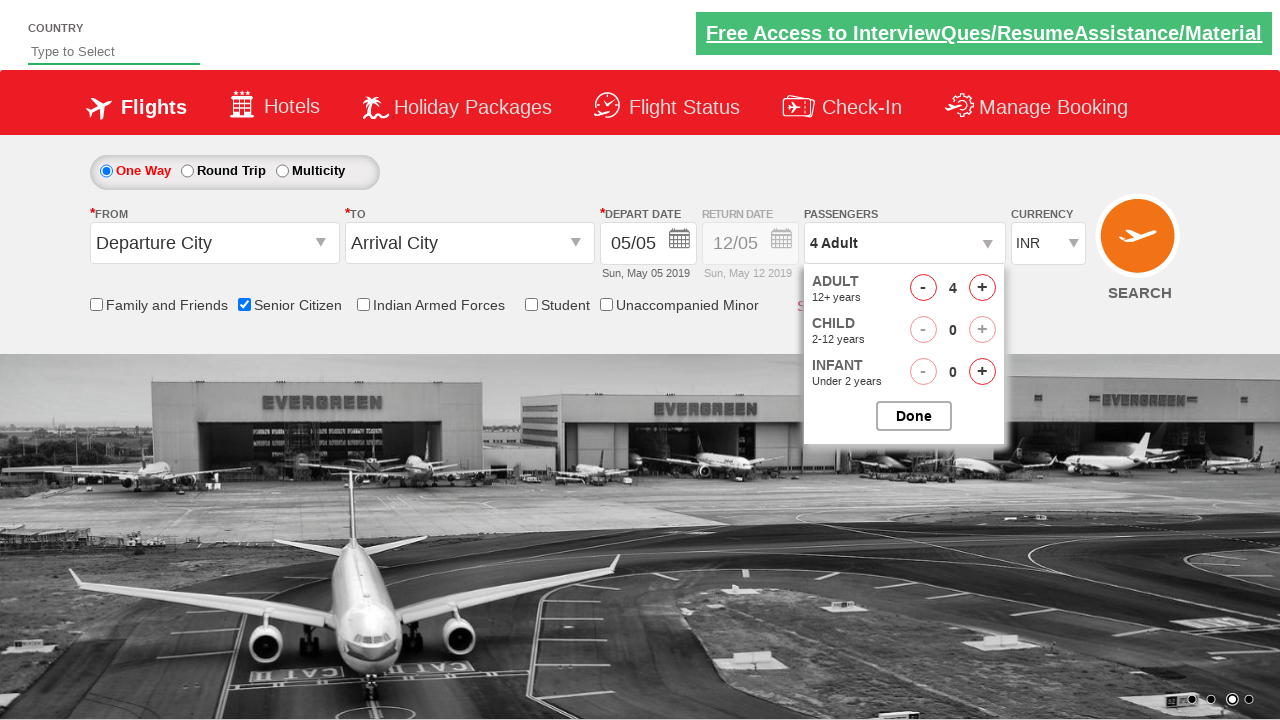

Incremented adult passenger count (iteration 4 of 4) at (982, 288) on #hrefIncAdt
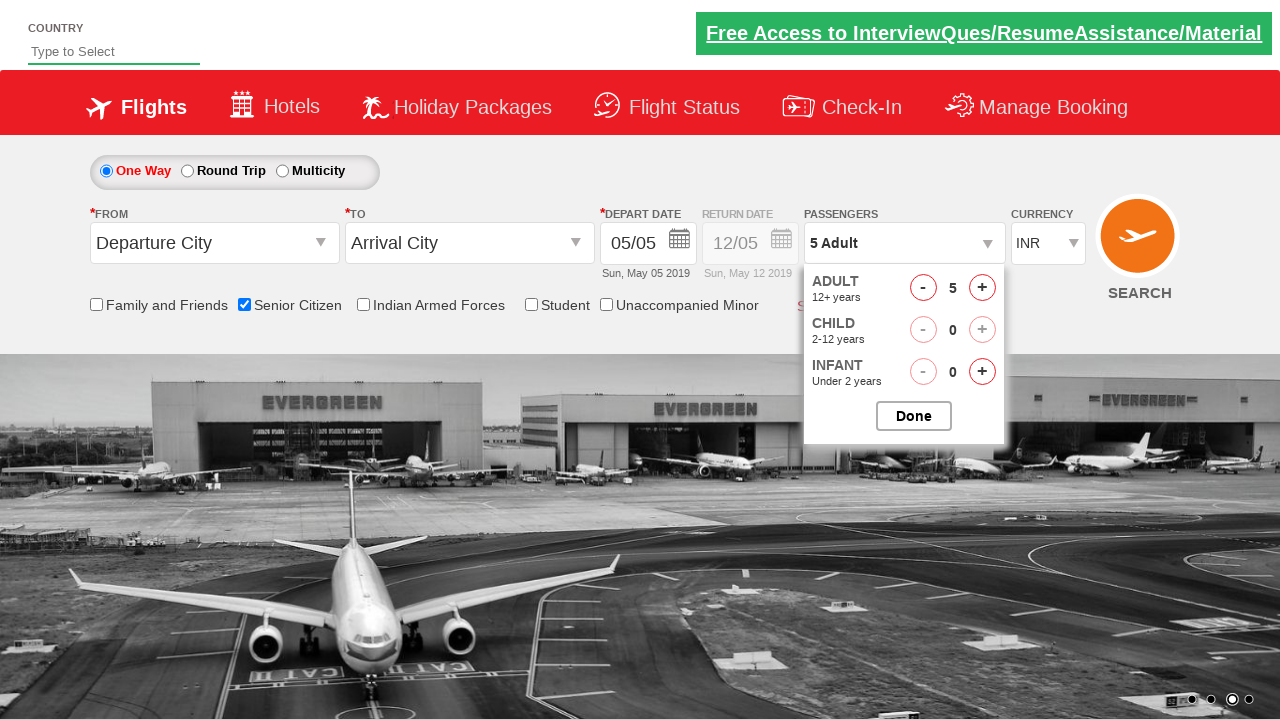

Closed the passenger options dropdown at (914, 416) on #btnclosepaxoption
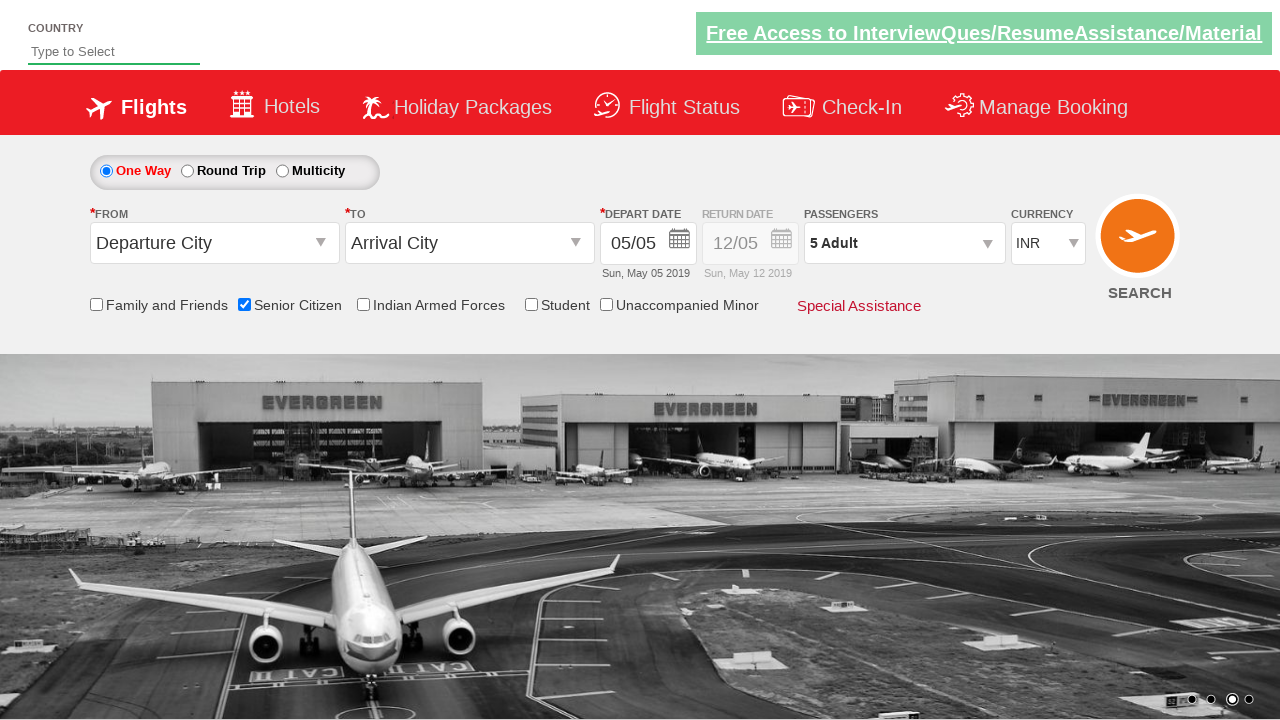

Verified passenger count displays '5 Adult'
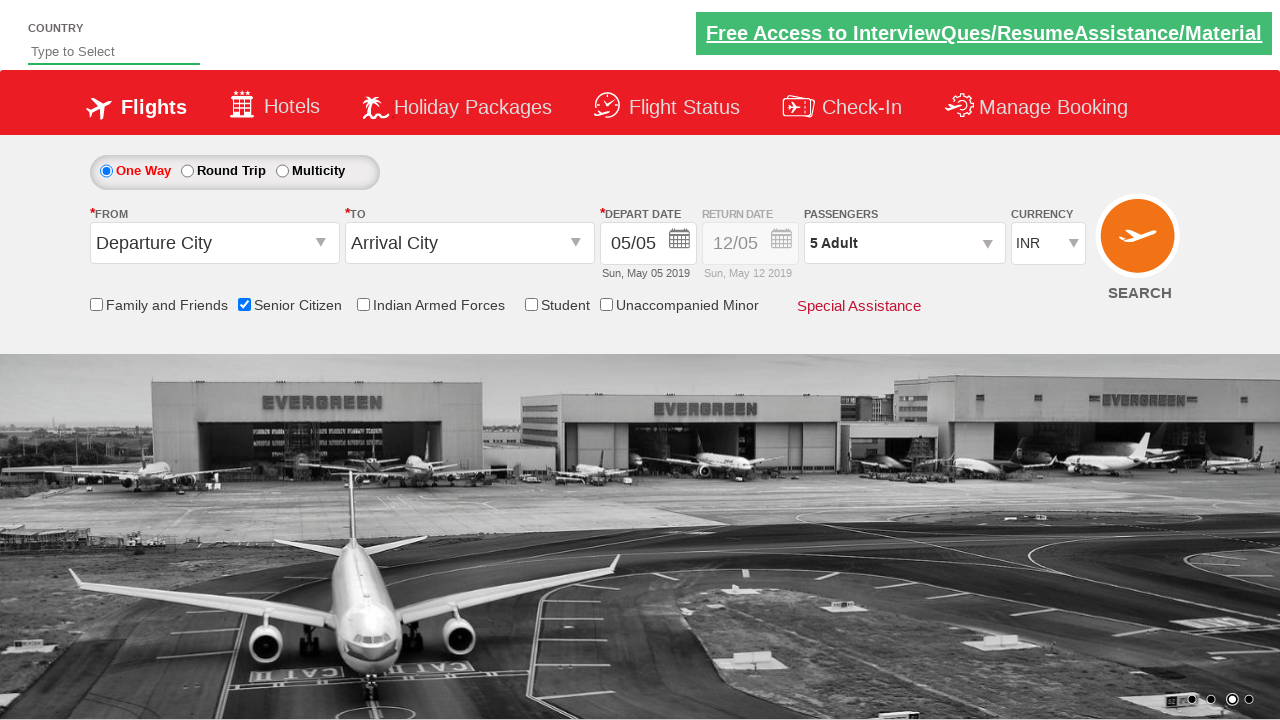

Clicked on round trip radio button at (187, 171) on #ctl00_mainContent_rbtnl_Trip_1
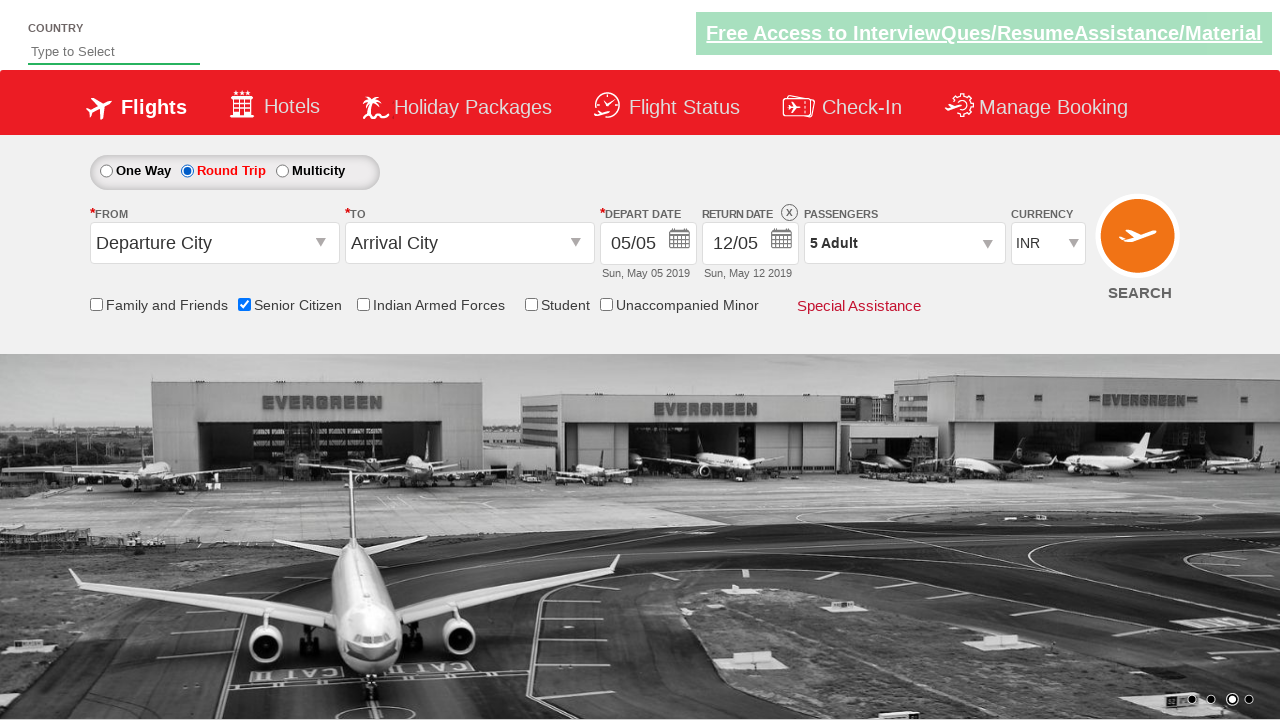

Verified return date field is enabled after selecting round trip option
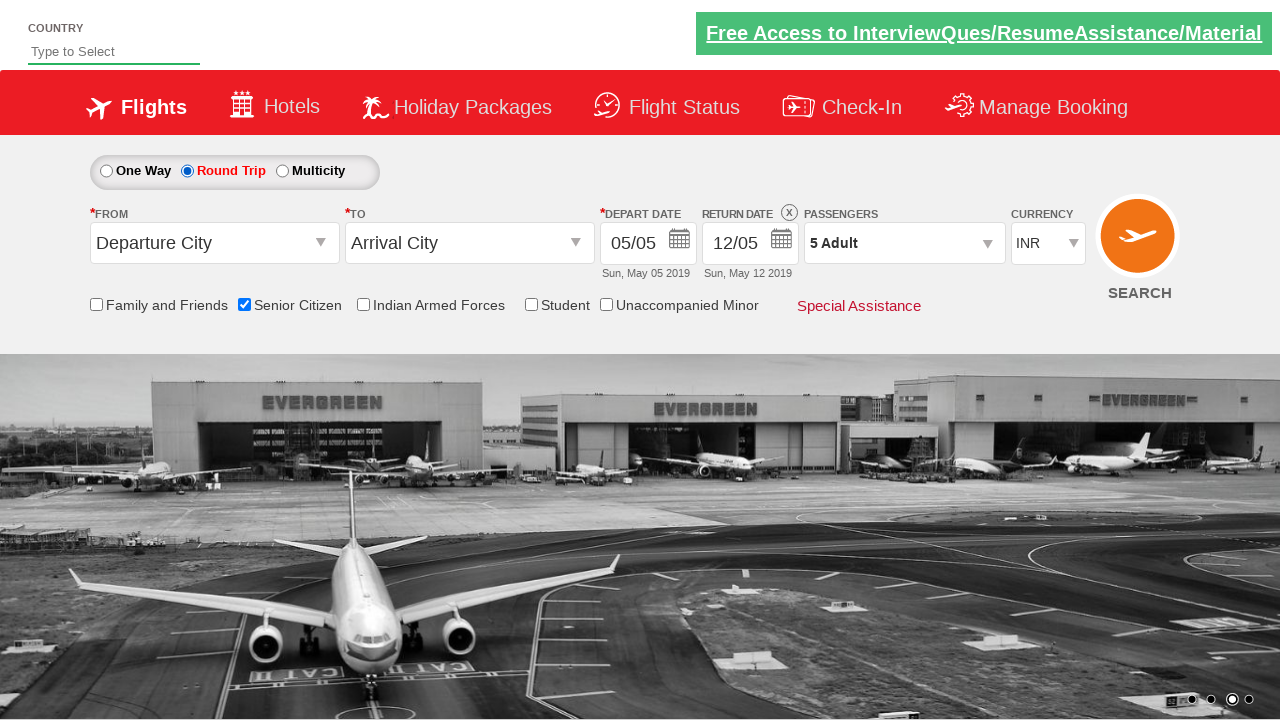

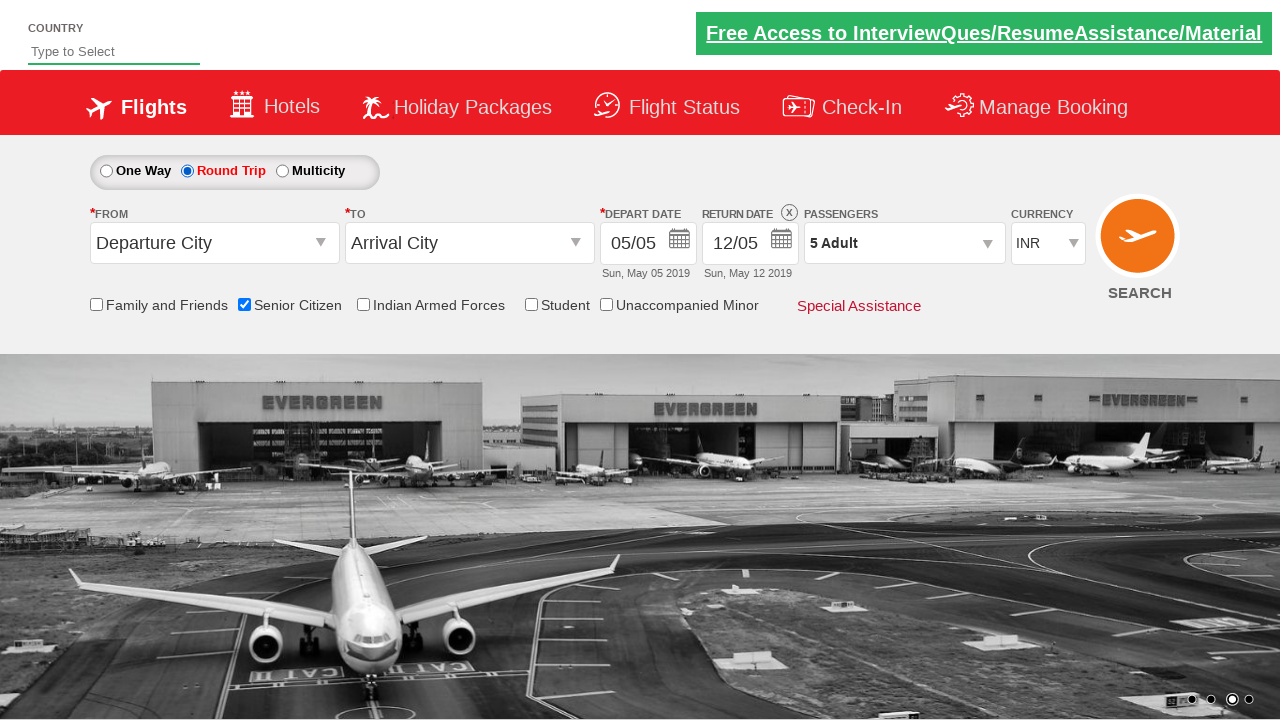